Opens dropdown menu, selects the third item to navigate to inputs page, then interacts with checkboxes and radio buttons

Starting URL: https://konflic.github.io/examples/

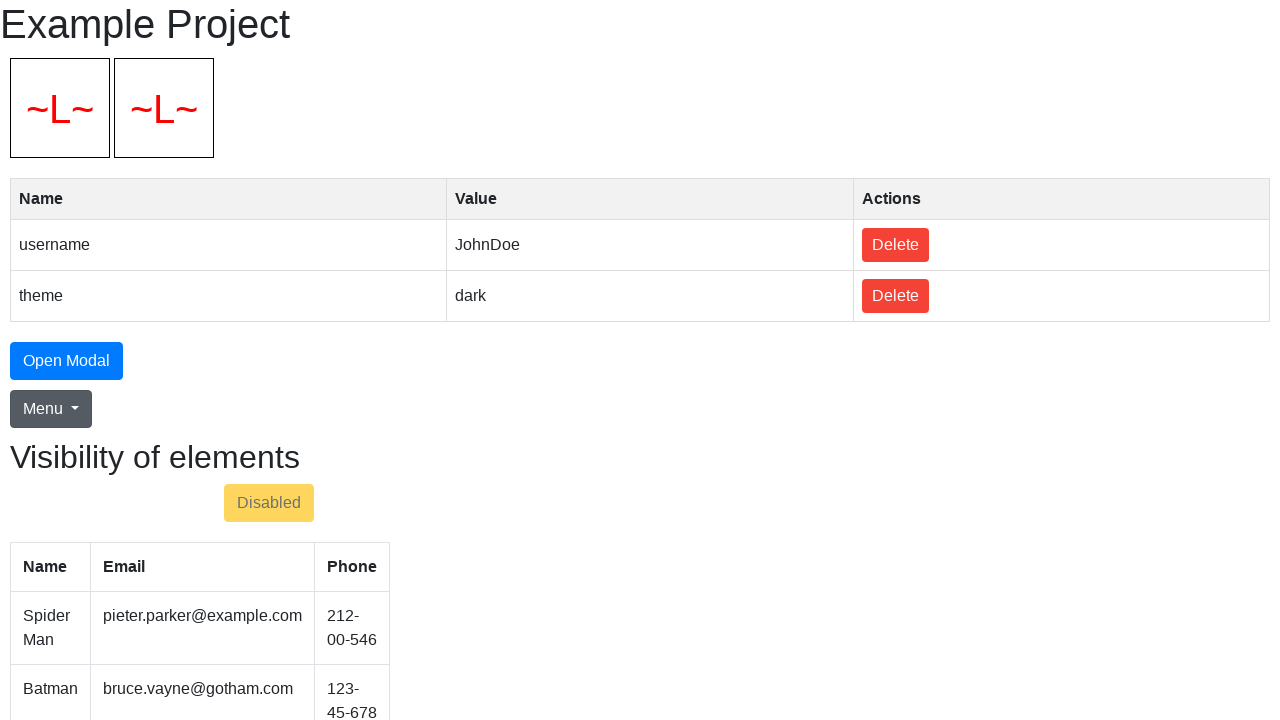

Clicked dropdown toggle to open menu at (51, 409) on .dropdown-toggle
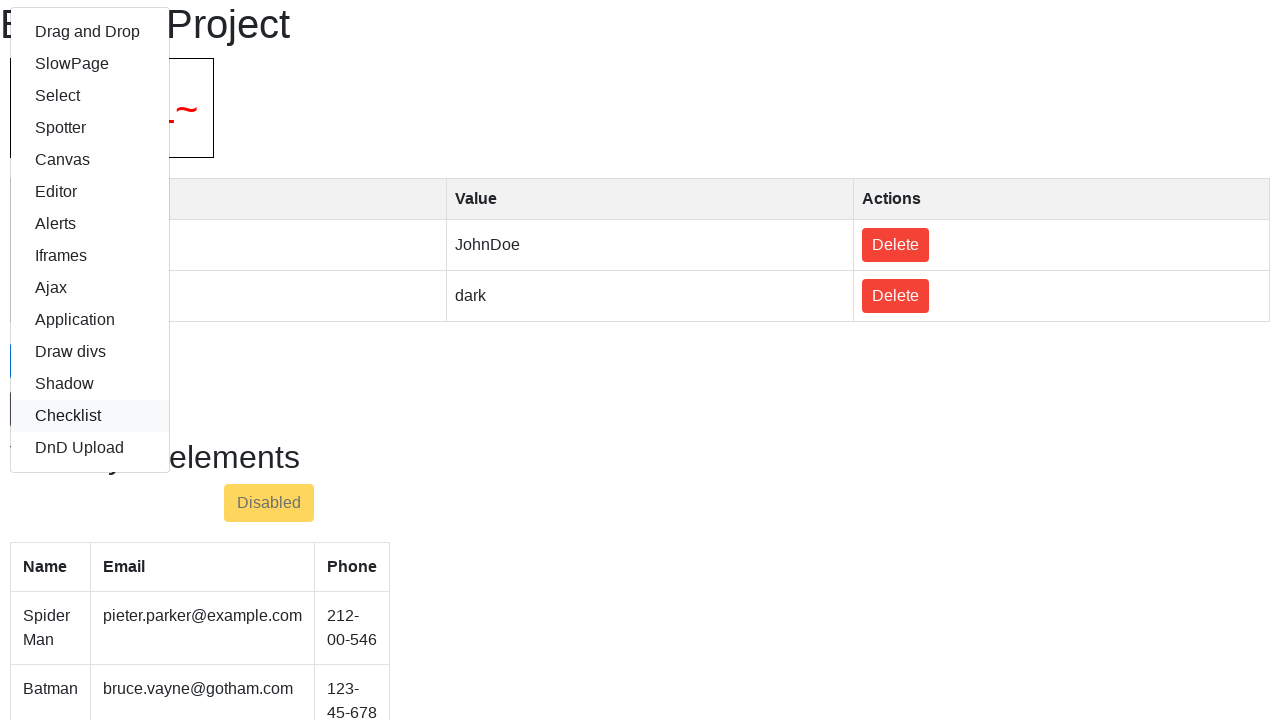

Dropdown items appeared
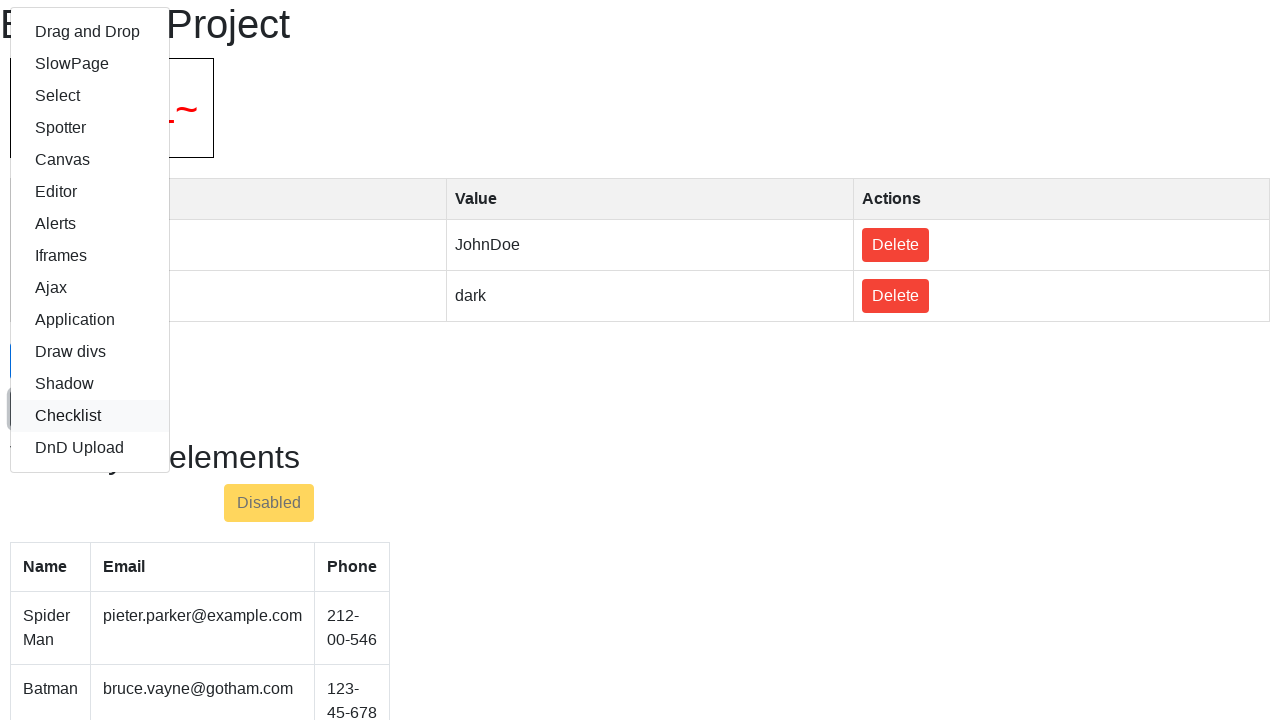

Clicked third dropdown item to navigate to inputs page at (90, 96) on .dropdown-item >> nth=2
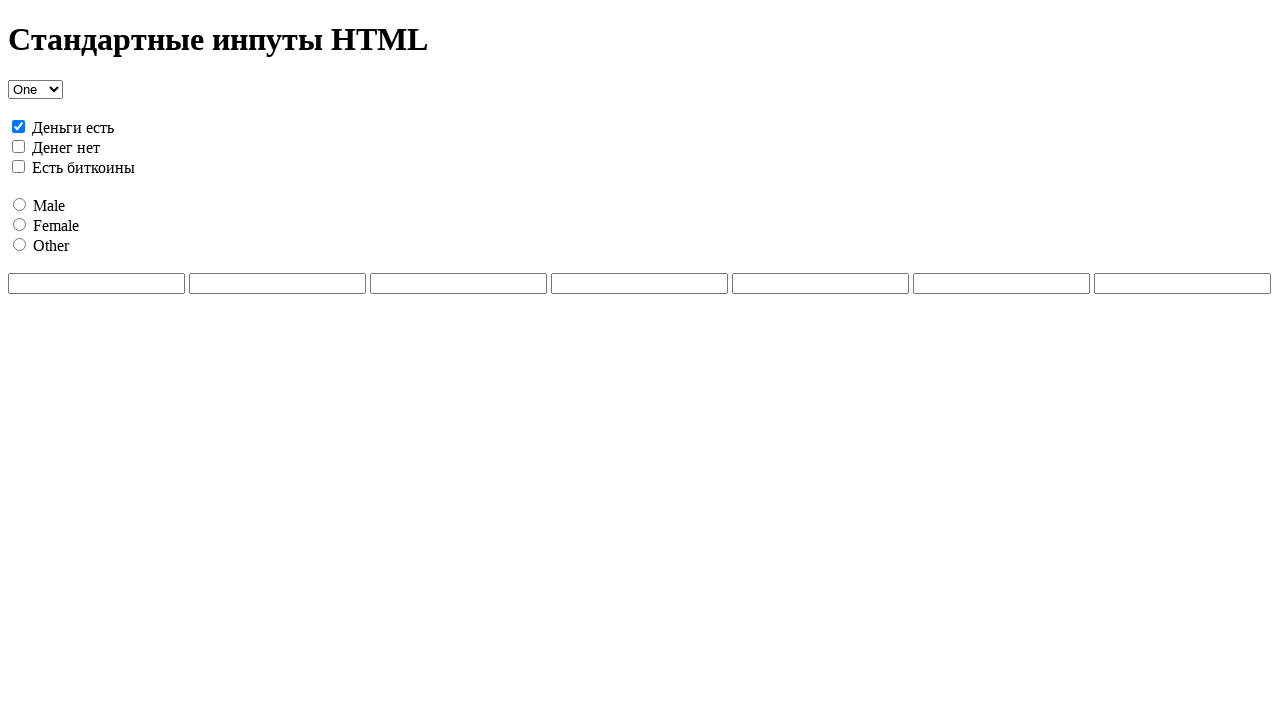

Inputs page loaded with form elements
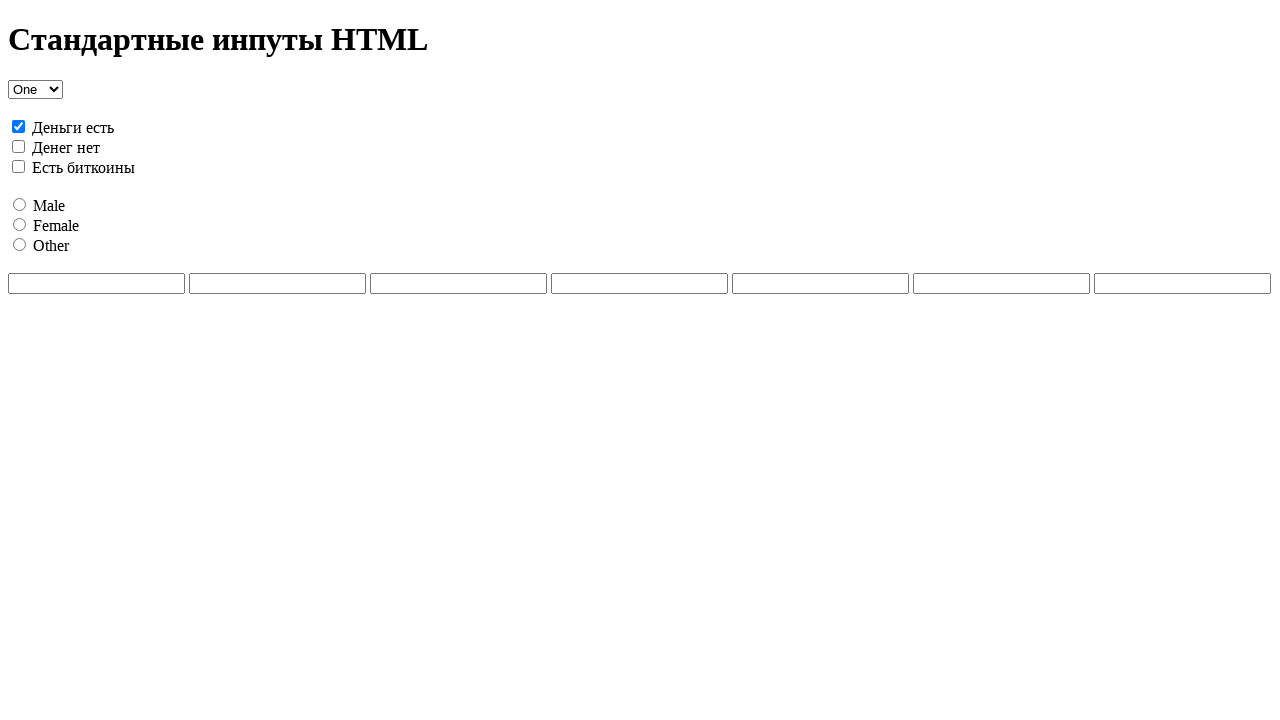

Unchecked 'scales' checkbox at (18, 126) on #scales
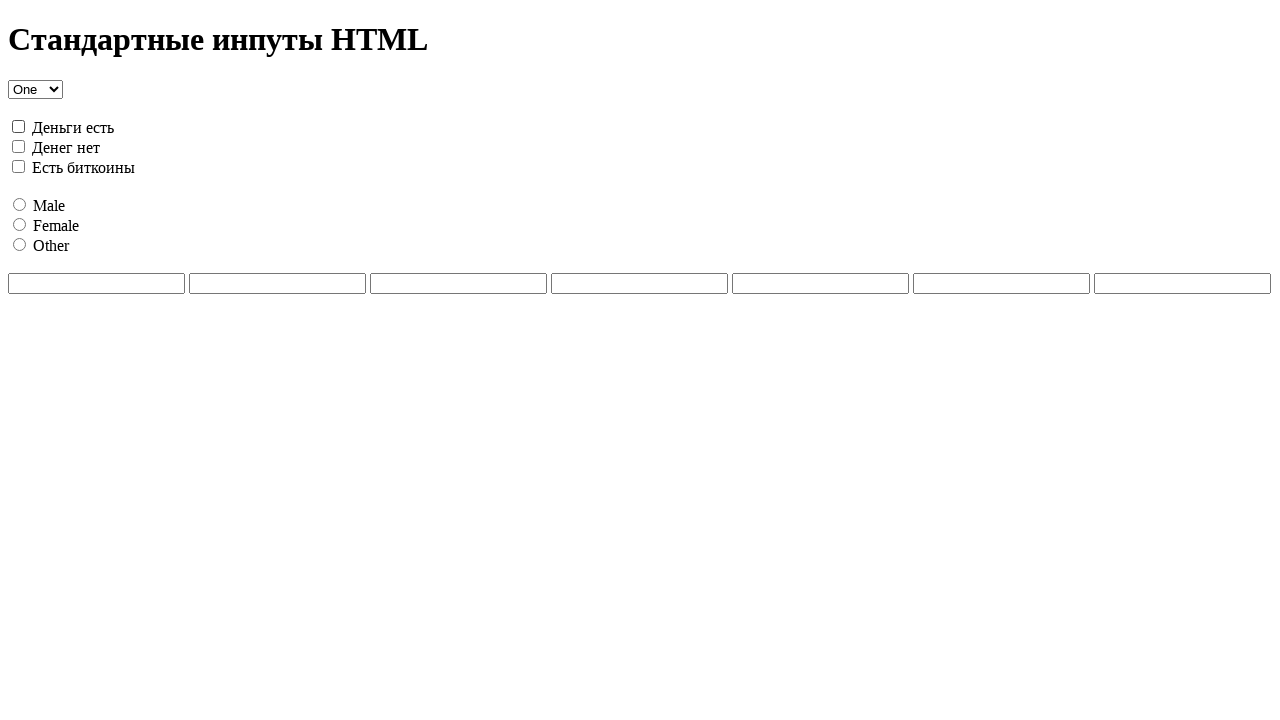

Clicked first 'horns' checkbox (no money) at (18, 146) on #horns >> nth=0
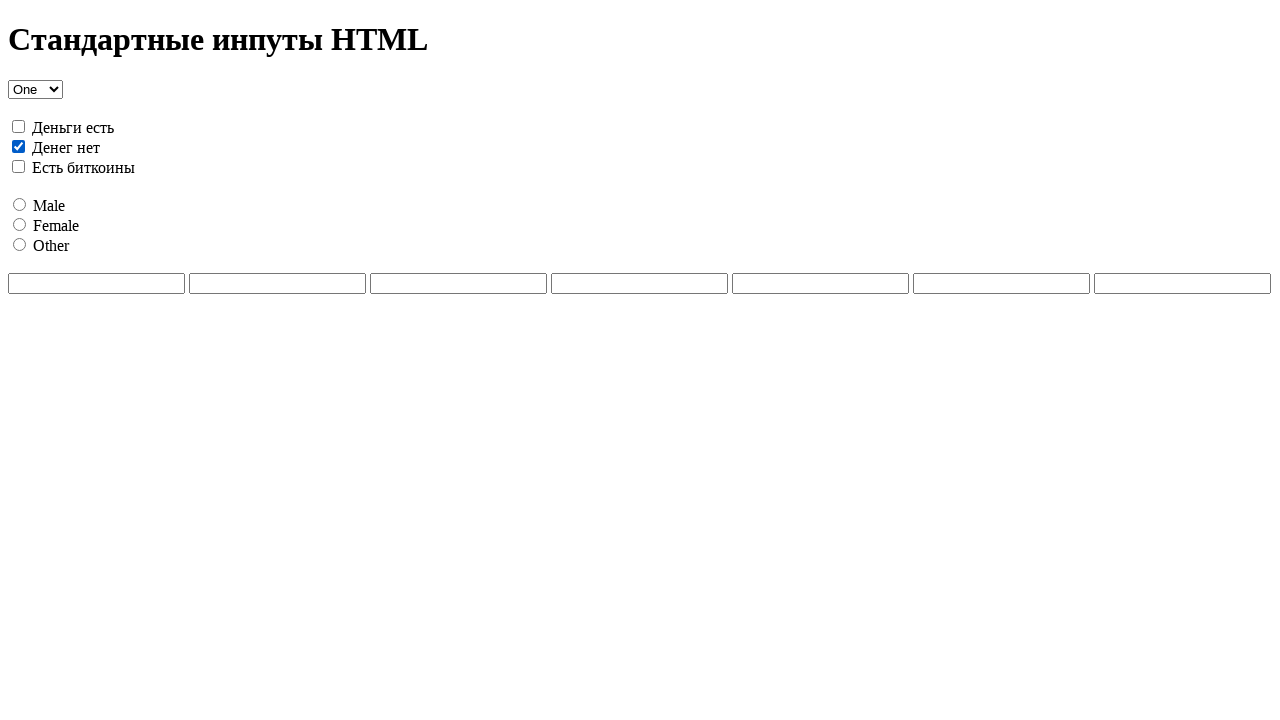

Clicked second 'horns' checkbox (bitcoin) at (18, 166) on #horns >> nth=1
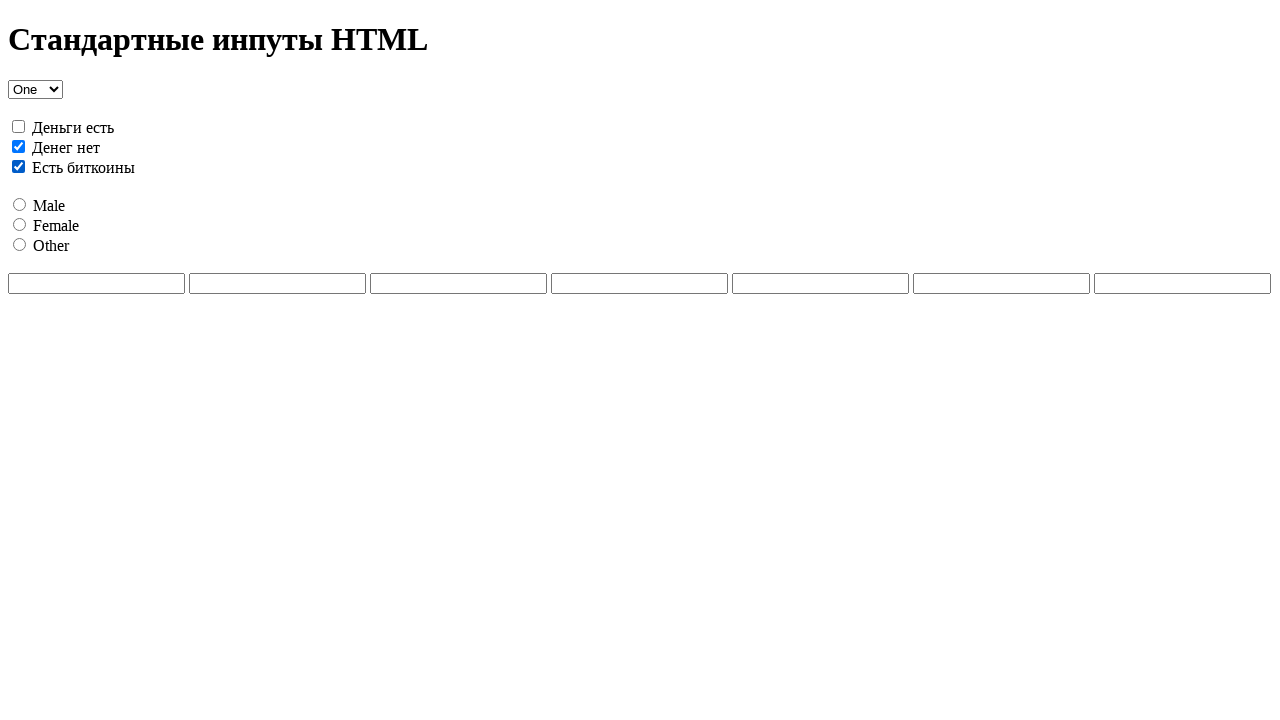

Clicked male radio button at (20, 204) on #male
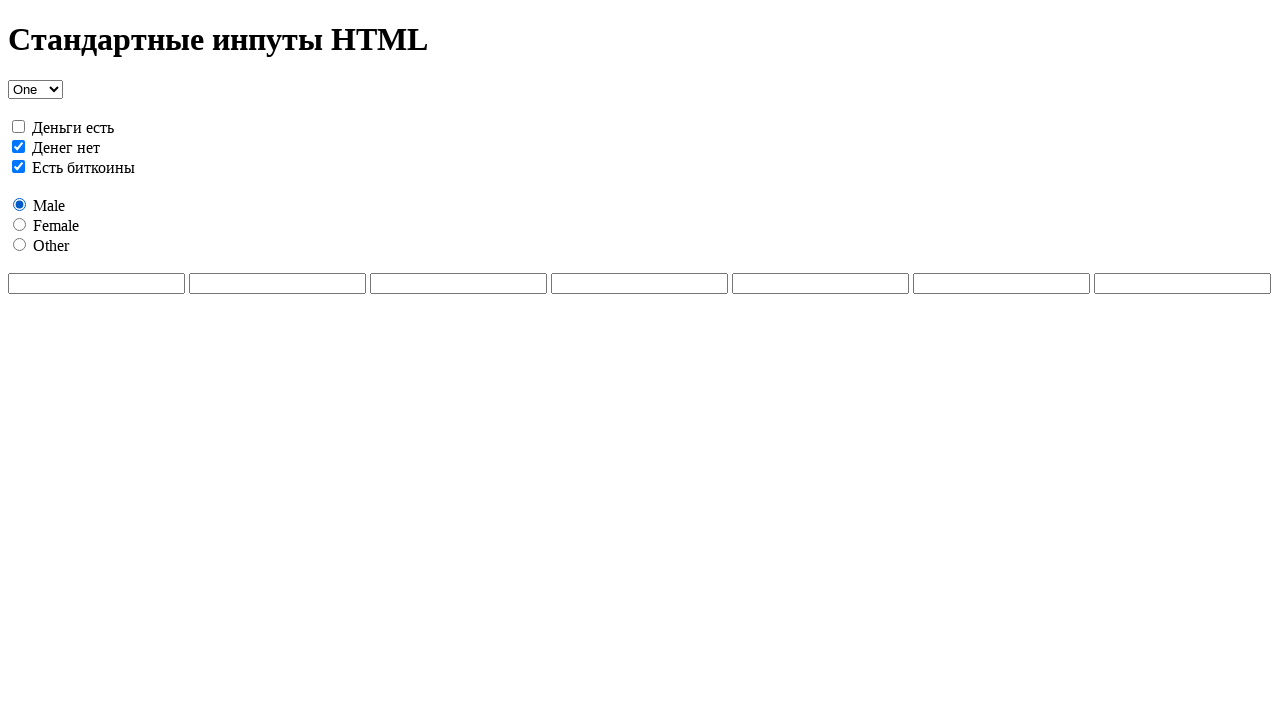

Clicked female radio button at (20, 224) on #female
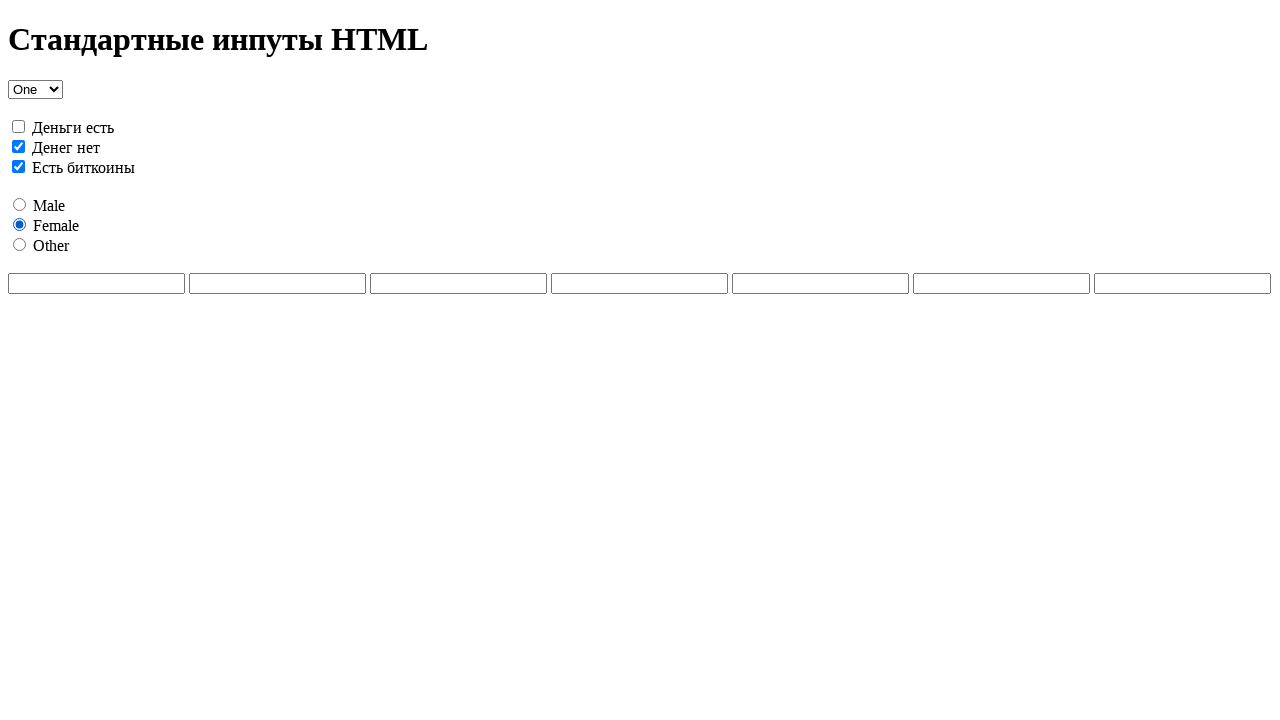

Clicked other radio button at (20, 244) on #other
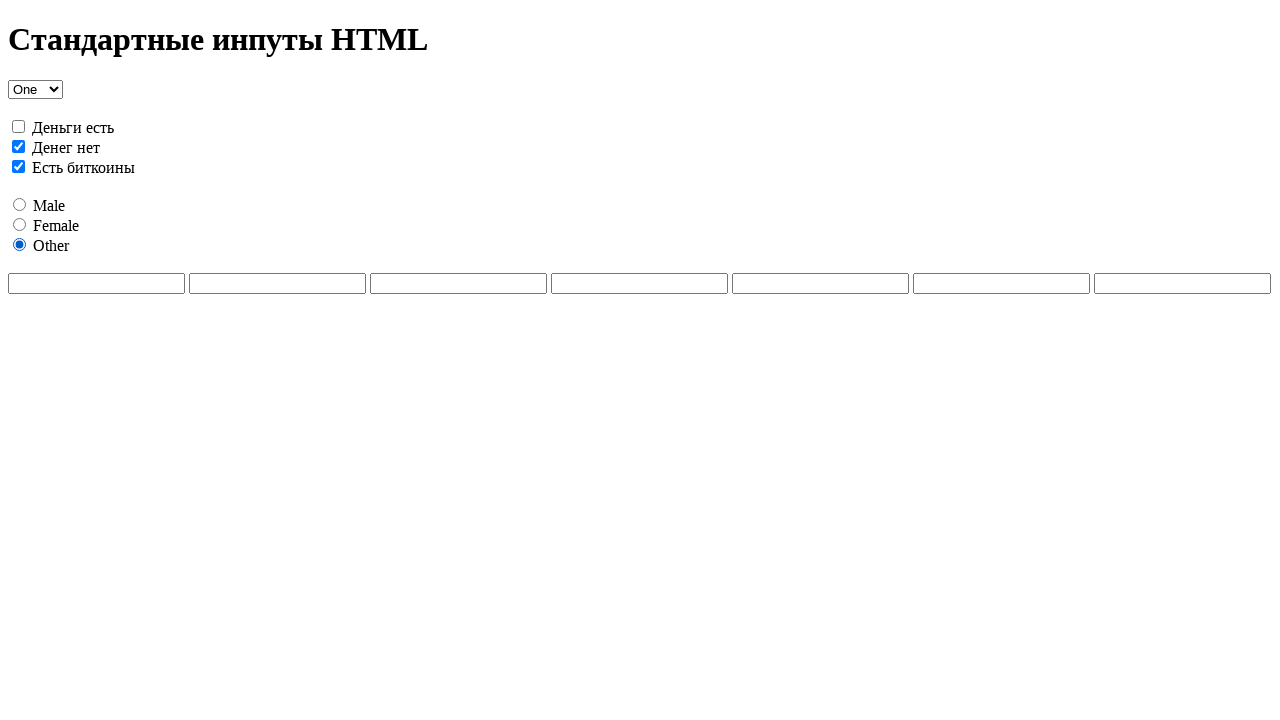

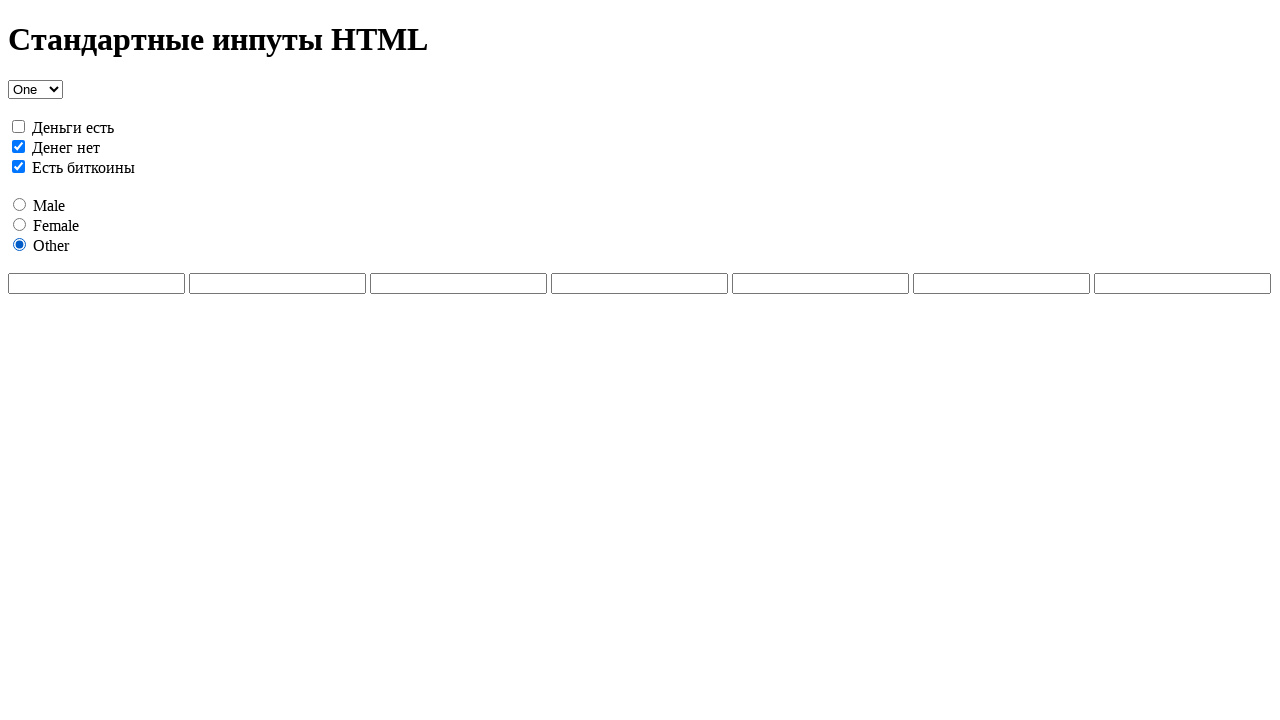